Tests click and hold selection by selecting multiple elements through dragging from first to fourth element

Starting URL: https://automationfc.github.io/jquery-selectable/

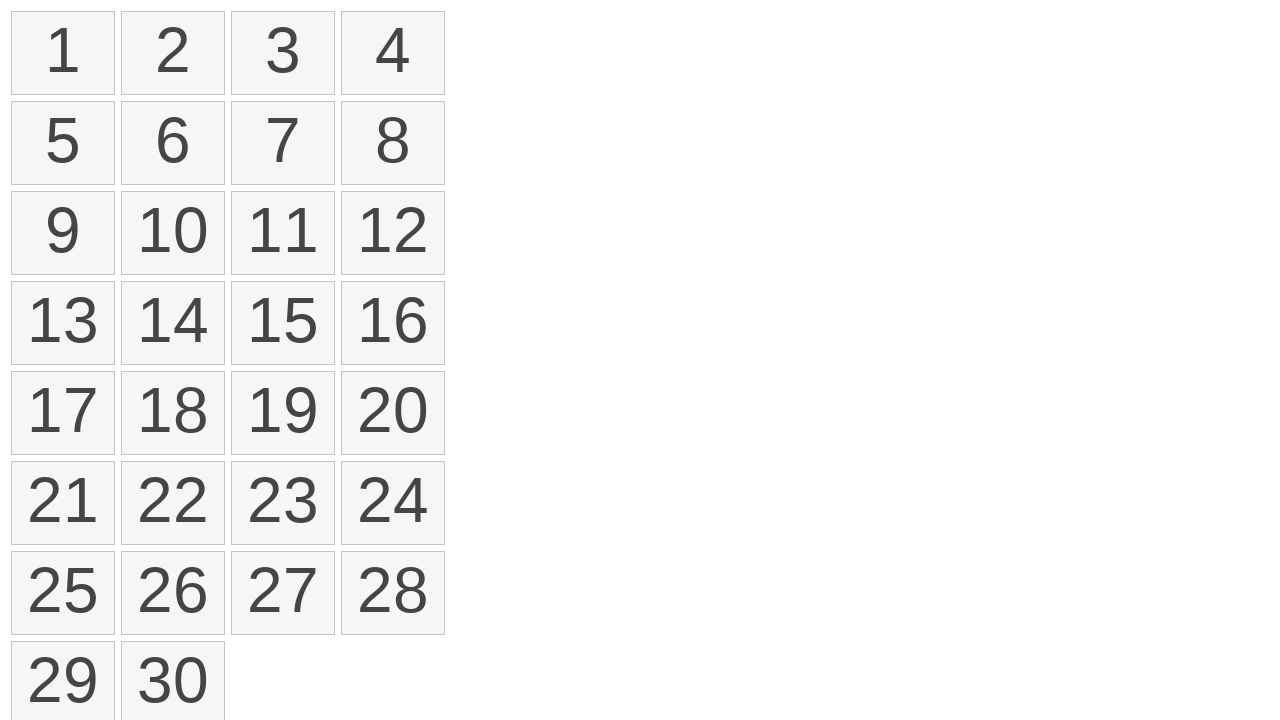

Located first selectable list item
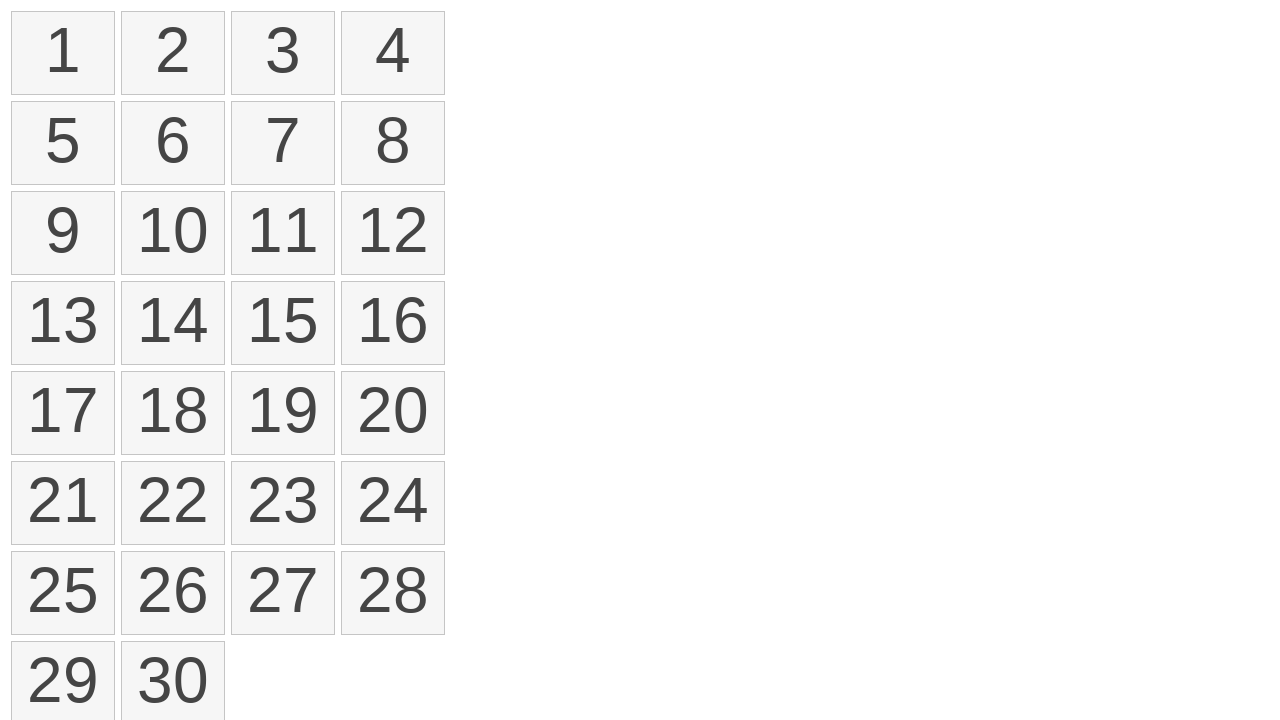

Located fourth selectable list item
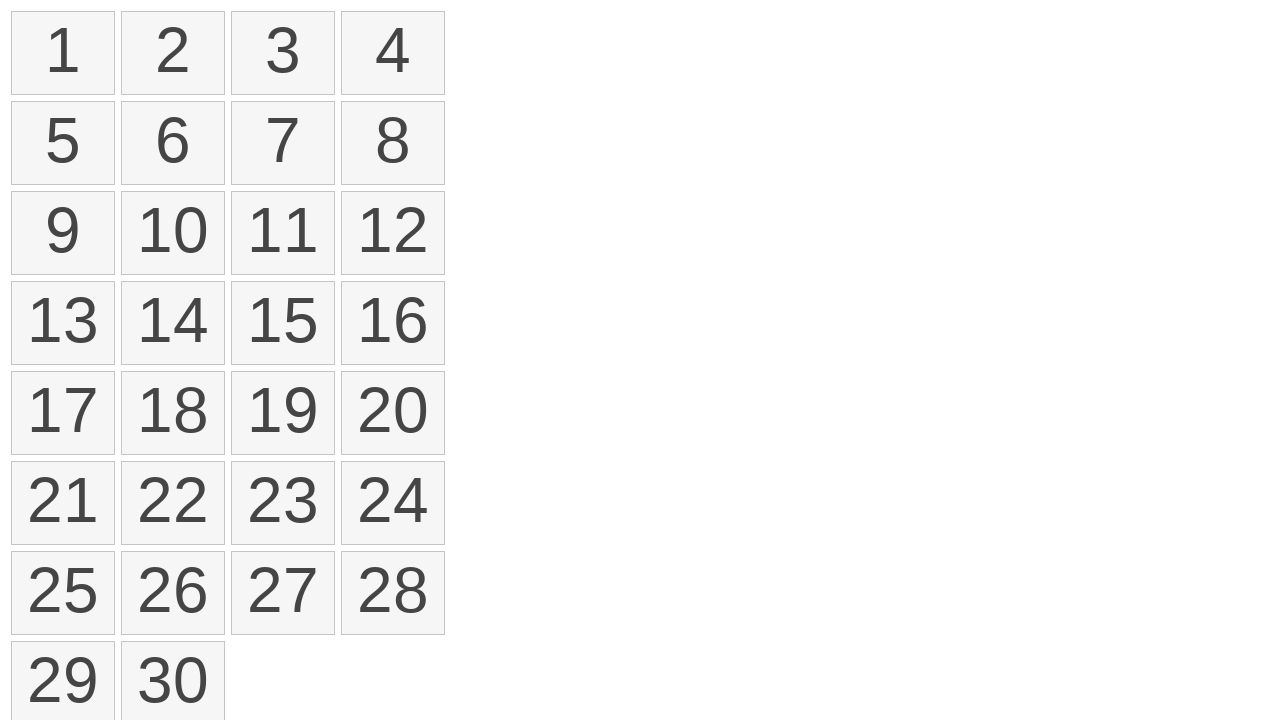

Retrieved bounding box of first item
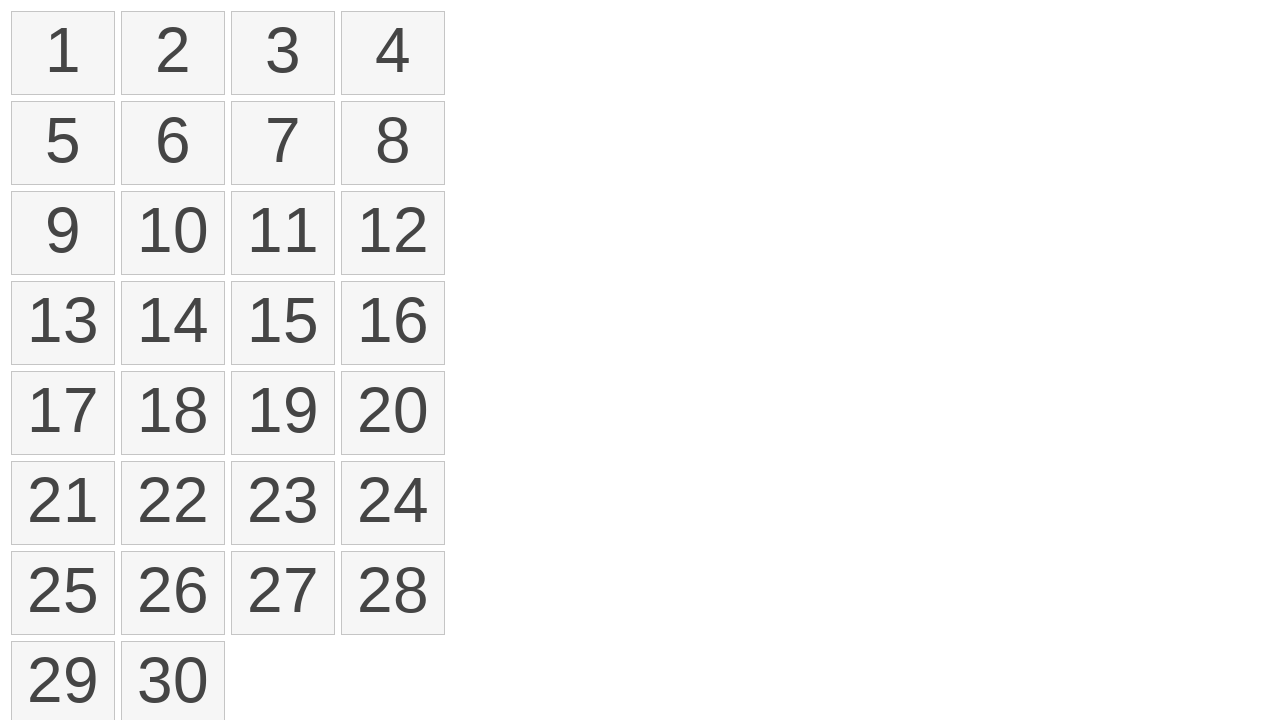

Retrieved bounding box of fourth item
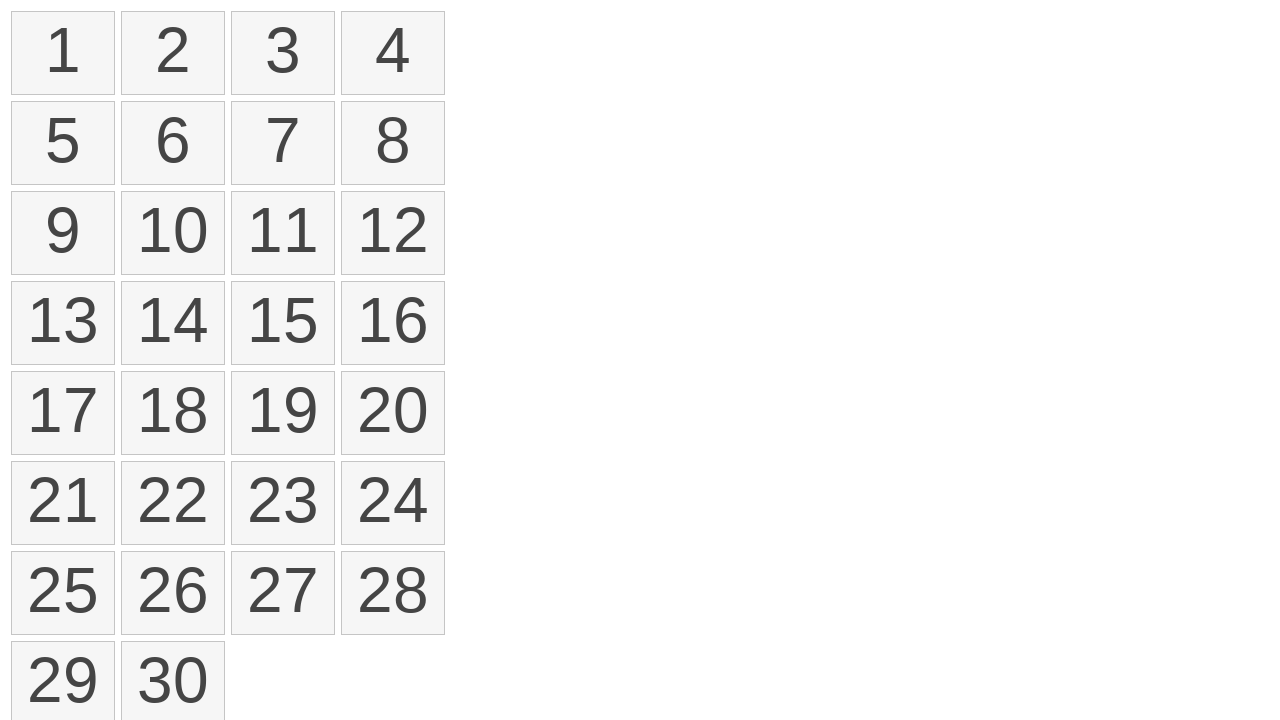

Moved mouse to center of first item at (63, 53)
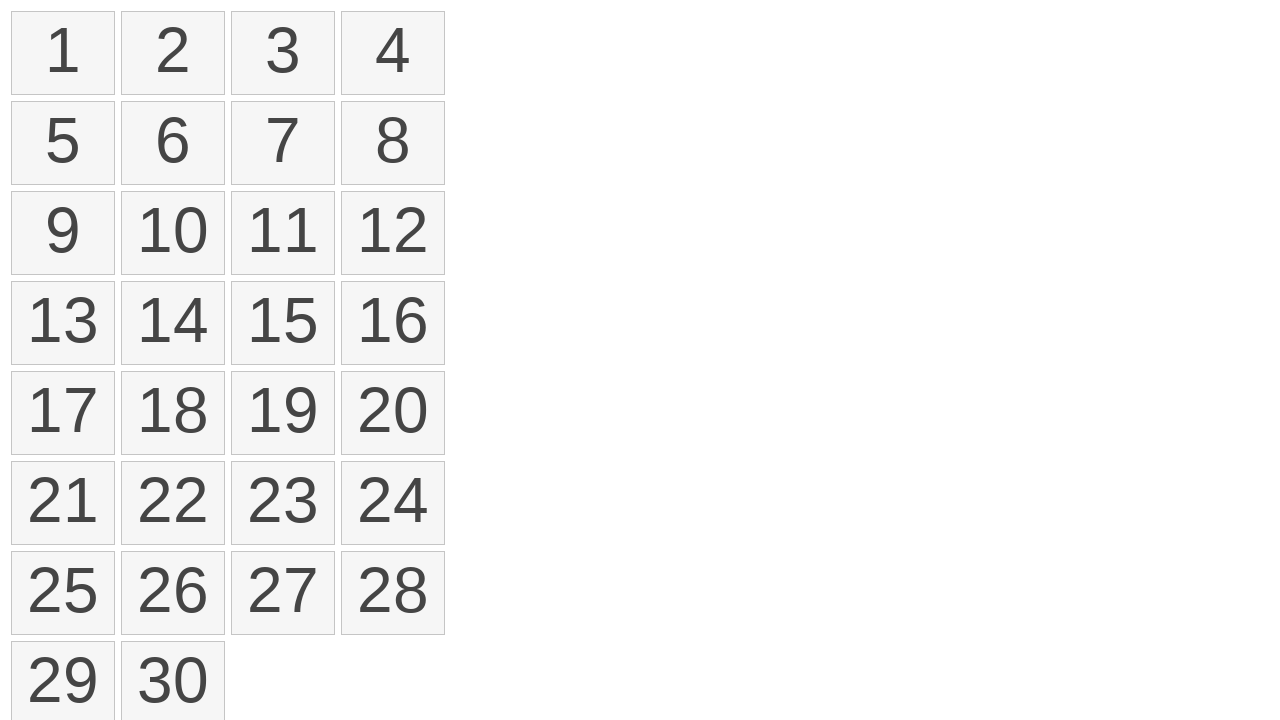

Pressed mouse button down on first item at (63, 53)
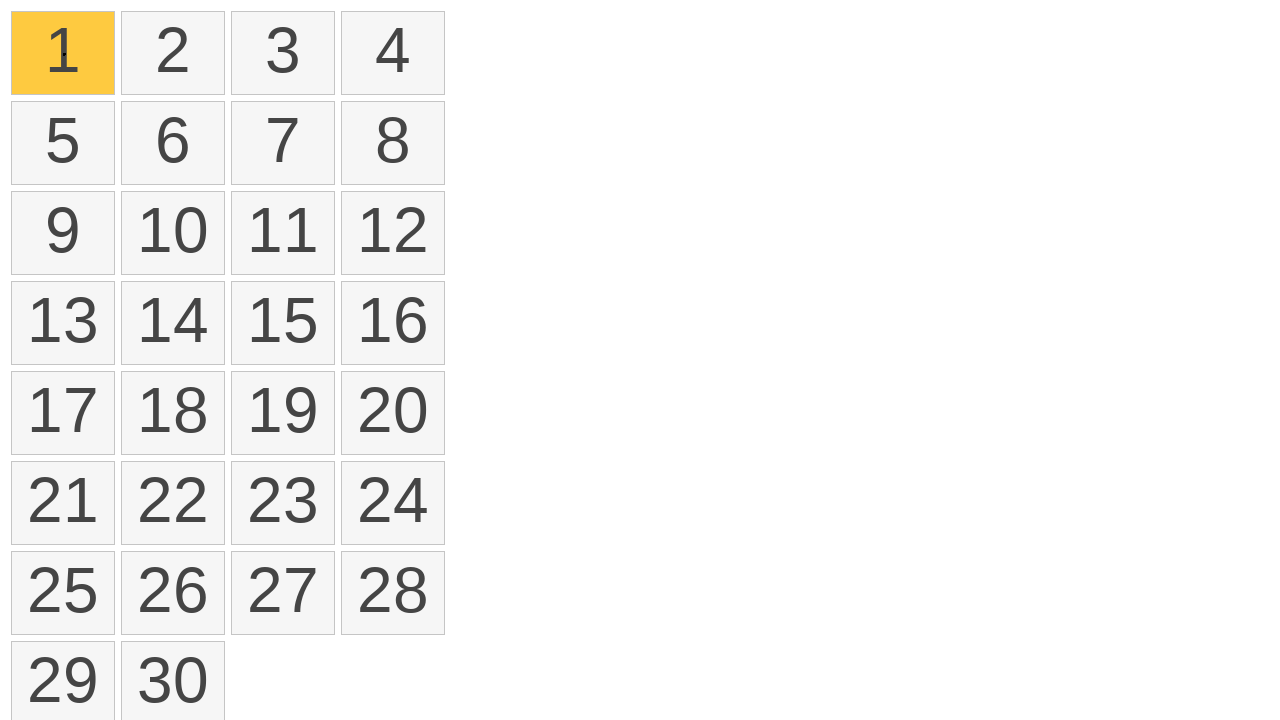

Dragged mouse to center of fourth item at (393, 53)
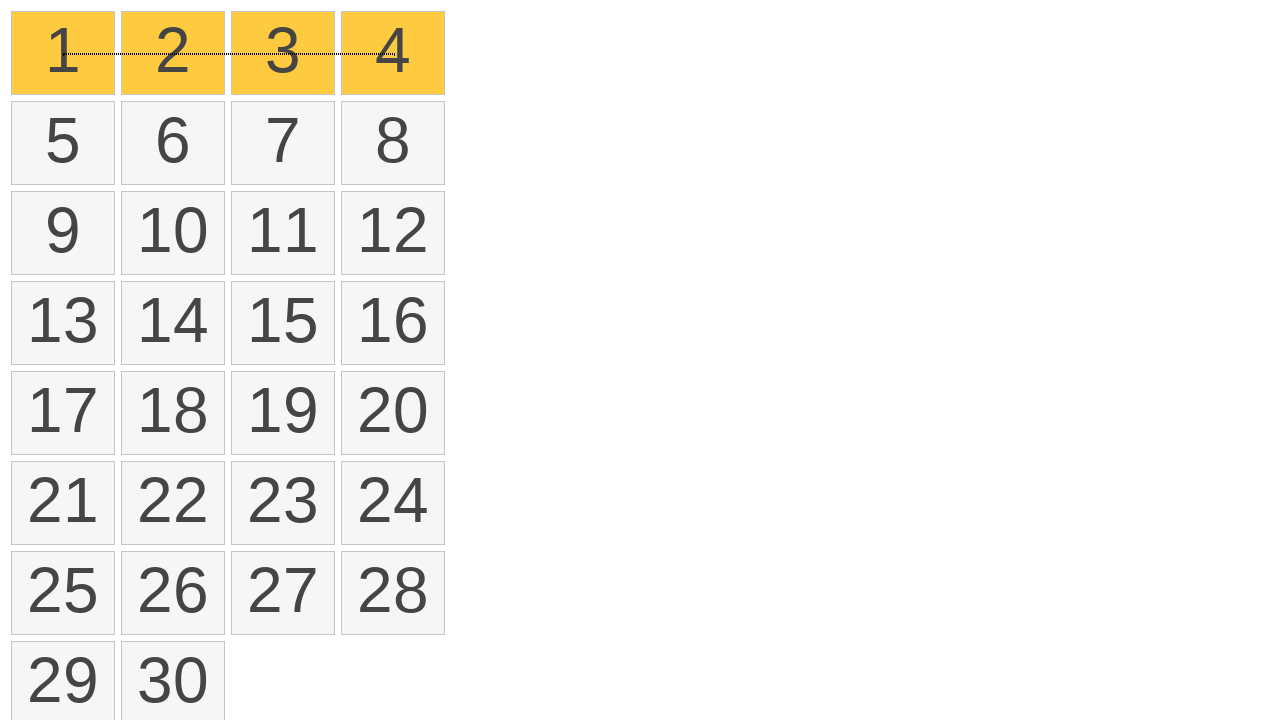

Released mouse button to complete drag selection at (393, 53)
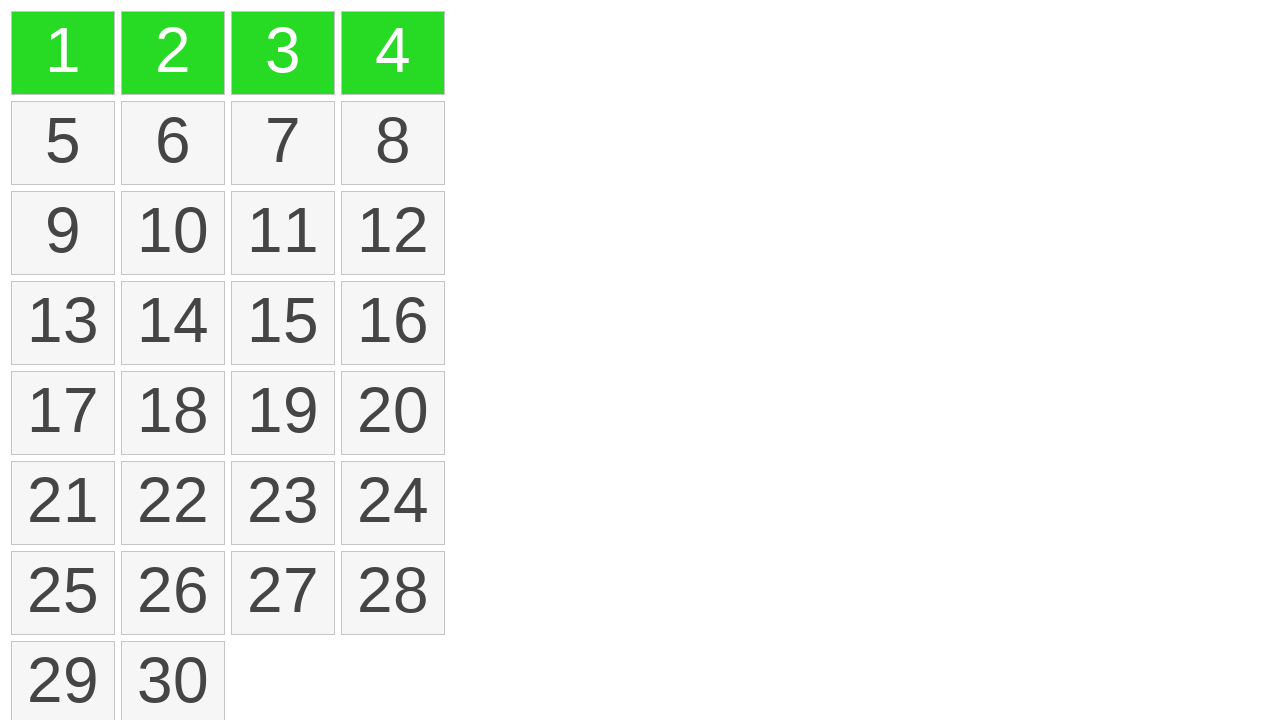

Verified that selected list items are visible with ui-selected class
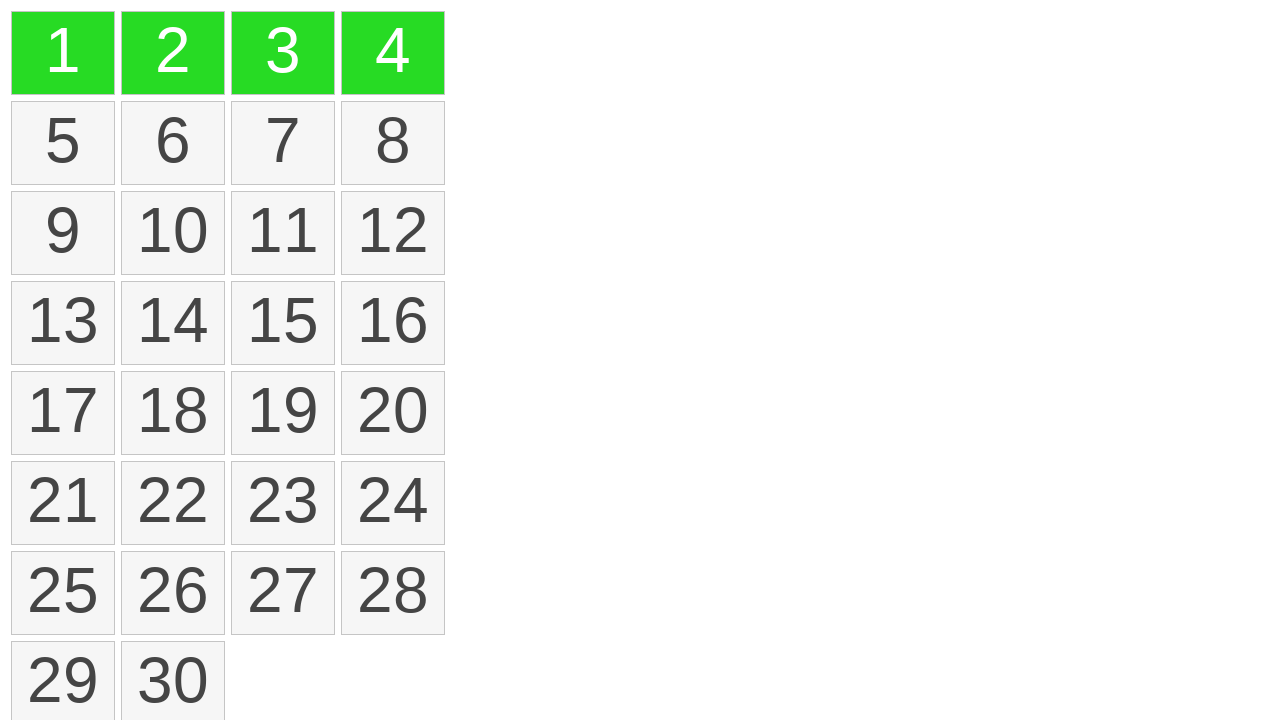

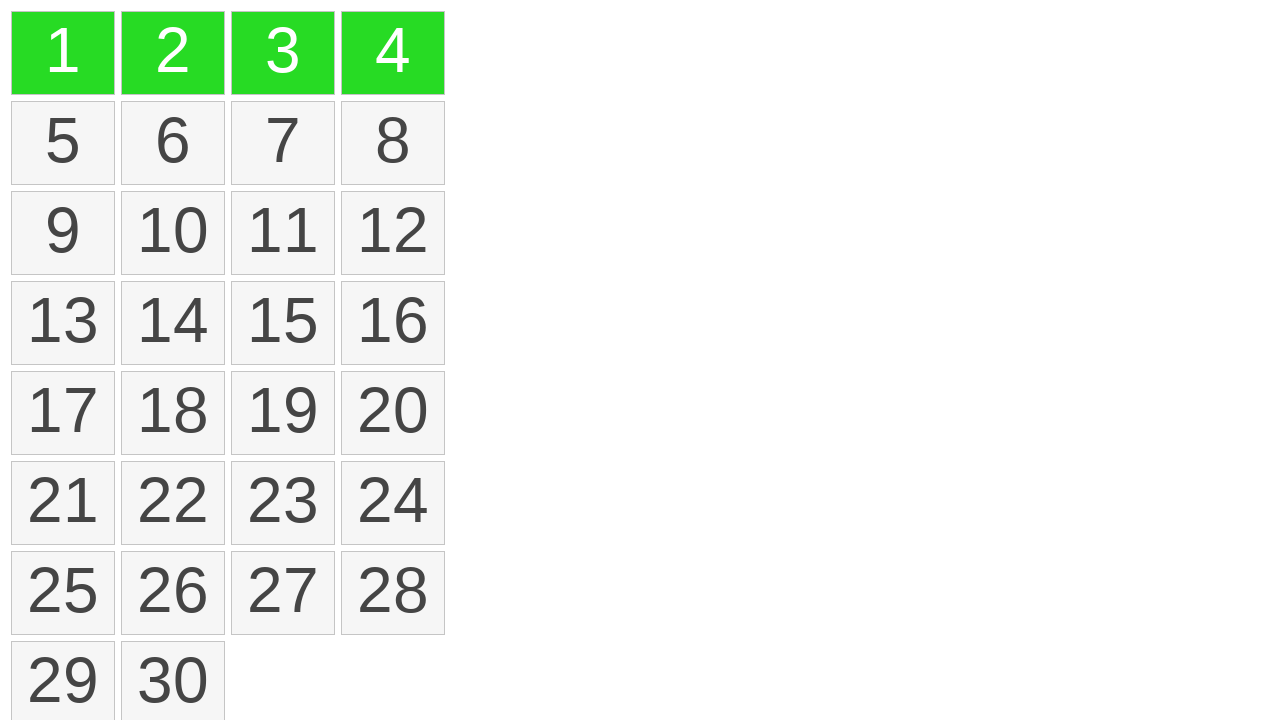